Navigates to the LiveChennai vegetable prices page and verifies that the vegetable price table is loaded and displayed

Starting URL: https://www.livechennai.com/Vegetable_price_chennai.asp

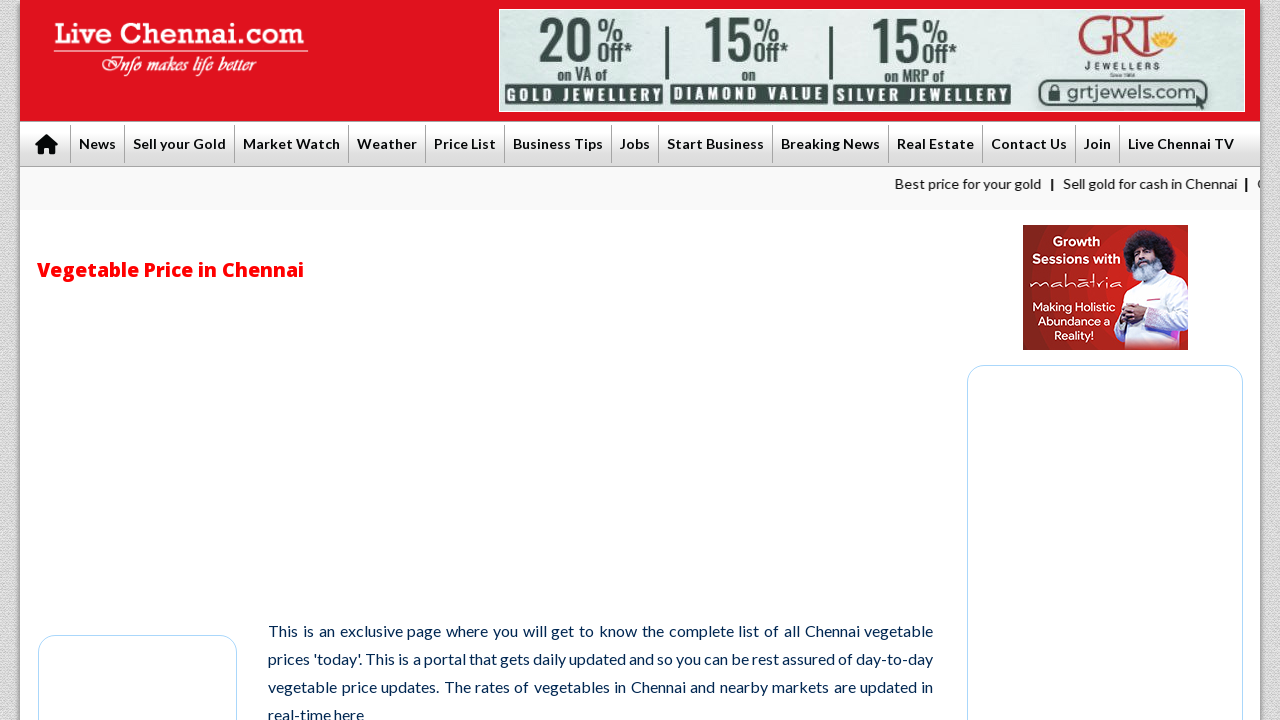

Vegetable price table selector loaded
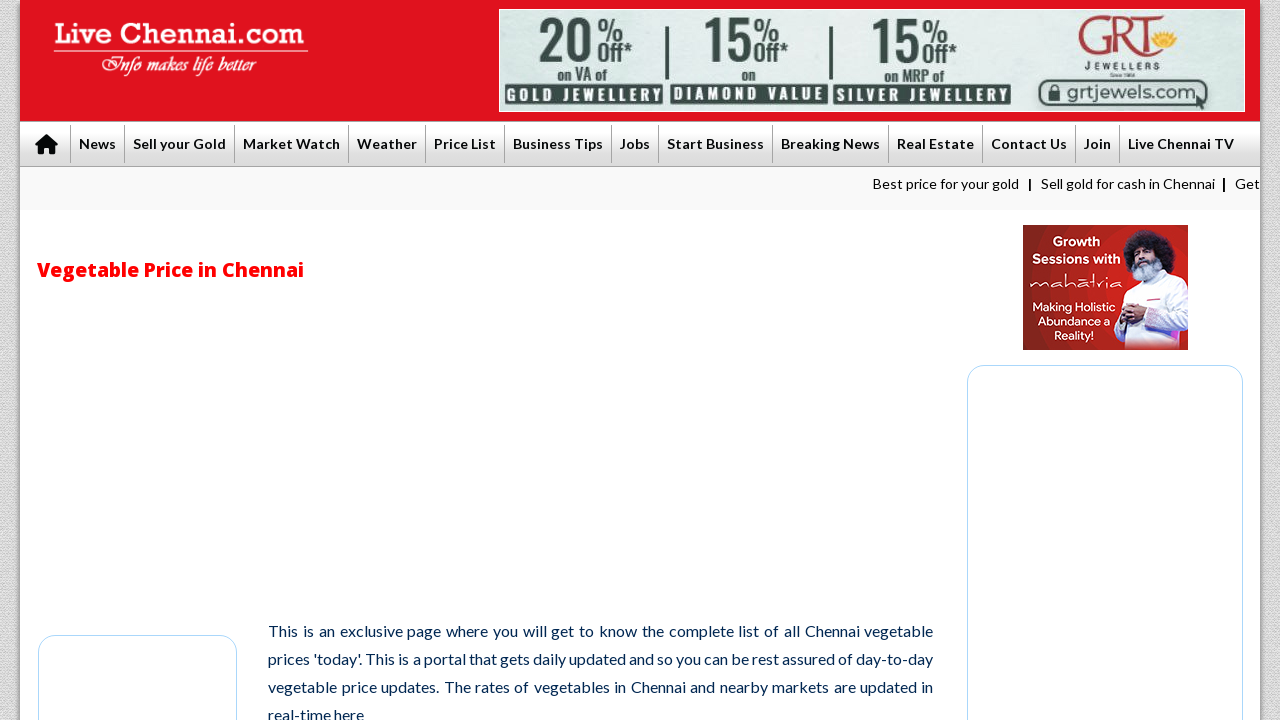

Verified table rows are present in vegetable price table
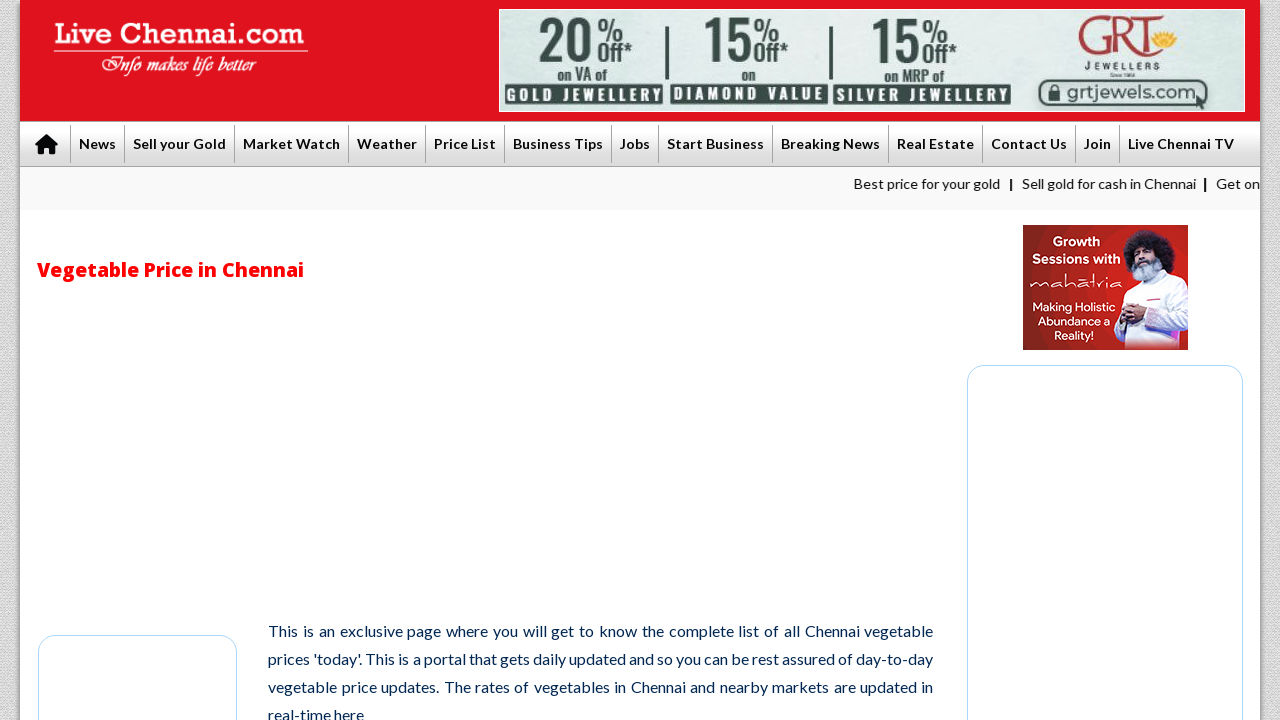

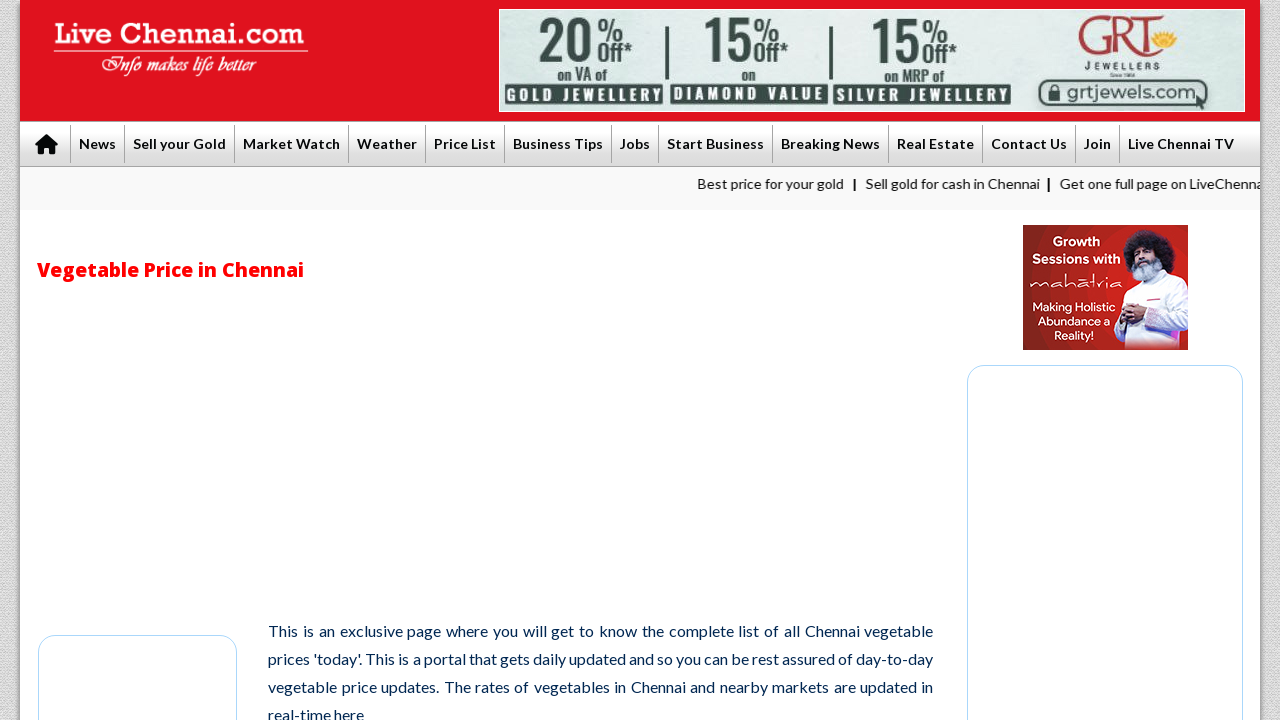